Tests radio button interaction on a forms tutorial page by clicking through all radio buttons in two different radio button groups to verify they can be selected.

Starting URL: http://echoecho.com/htmlforms10.htm

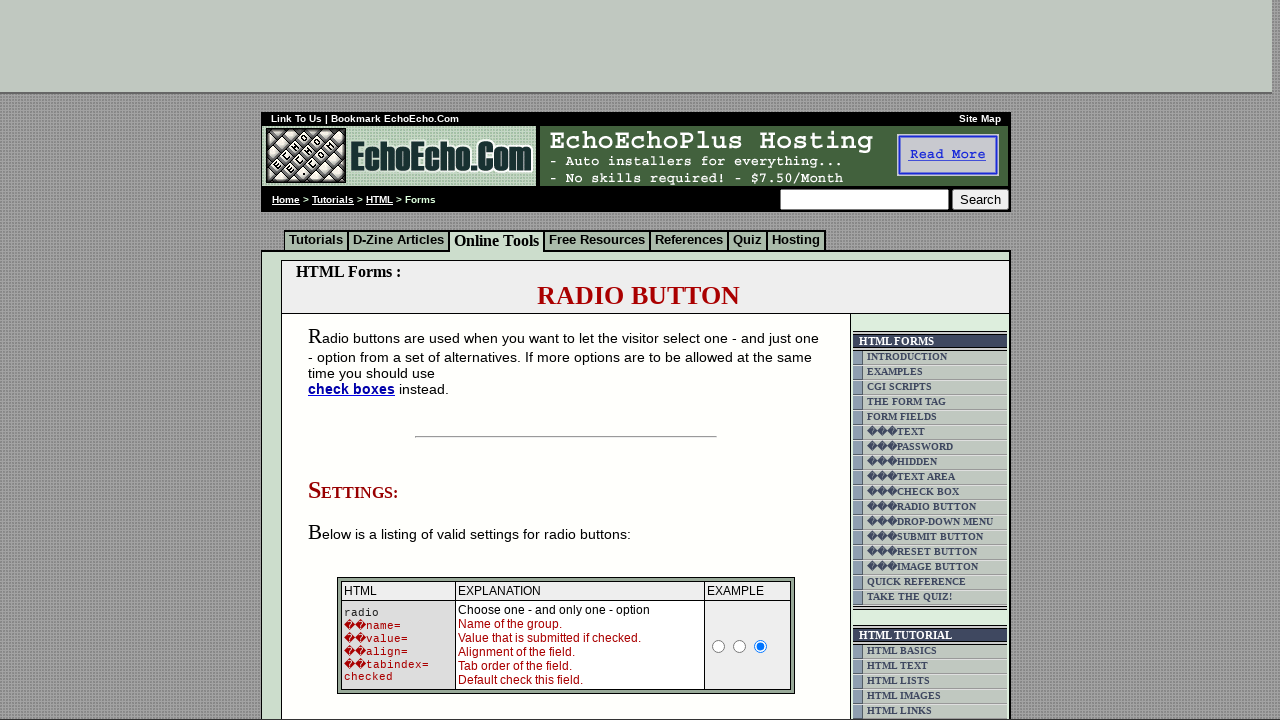

Waited for group1 radio buttons to load
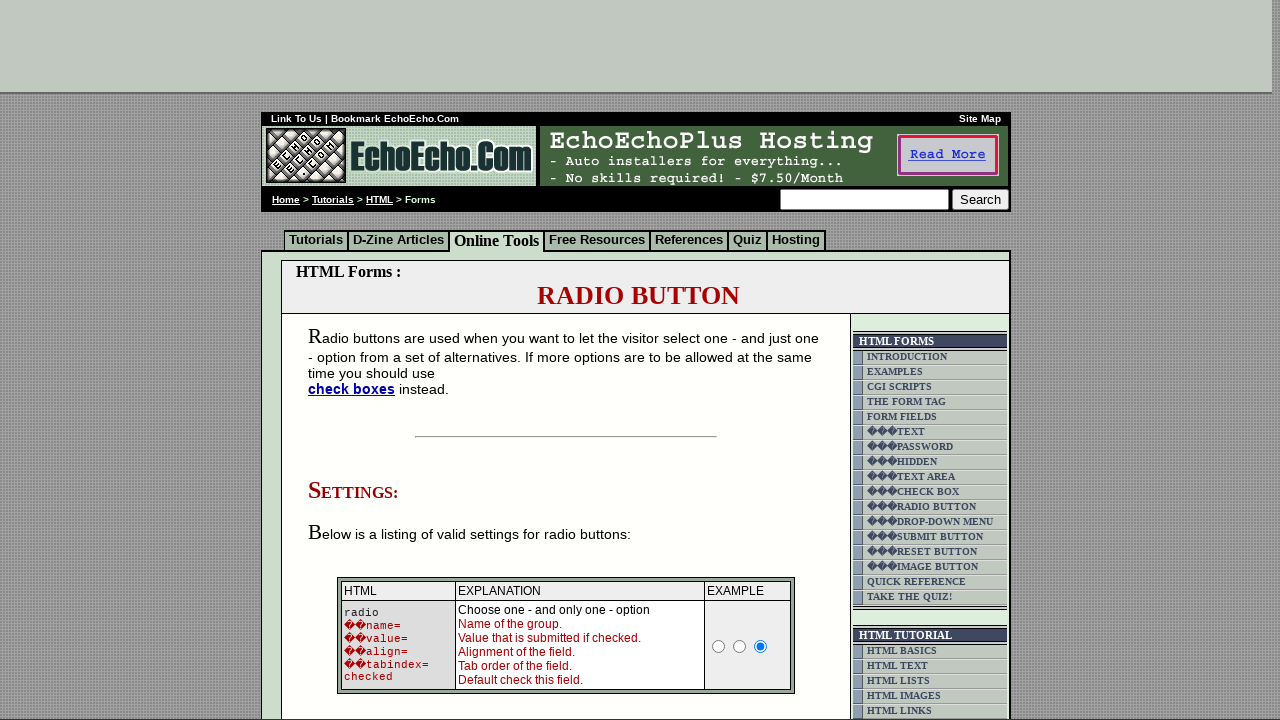

Located all radio buttons in group1
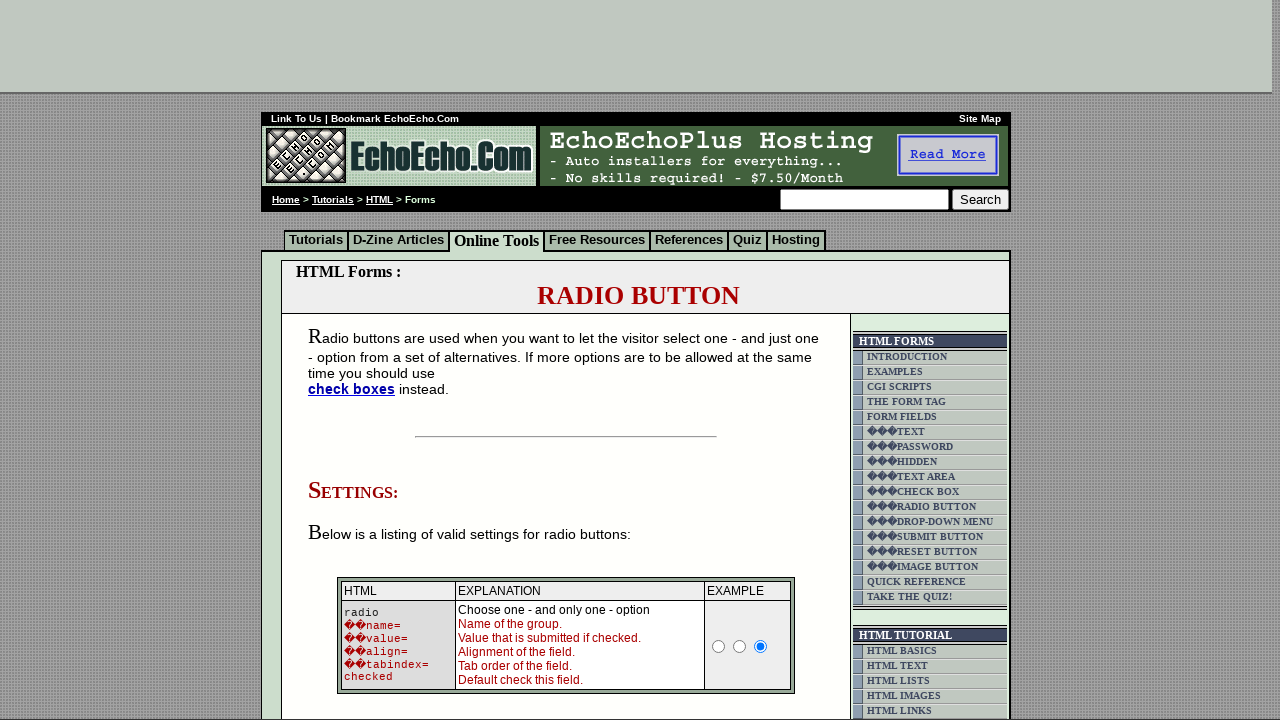

Located all radio buttons in group2
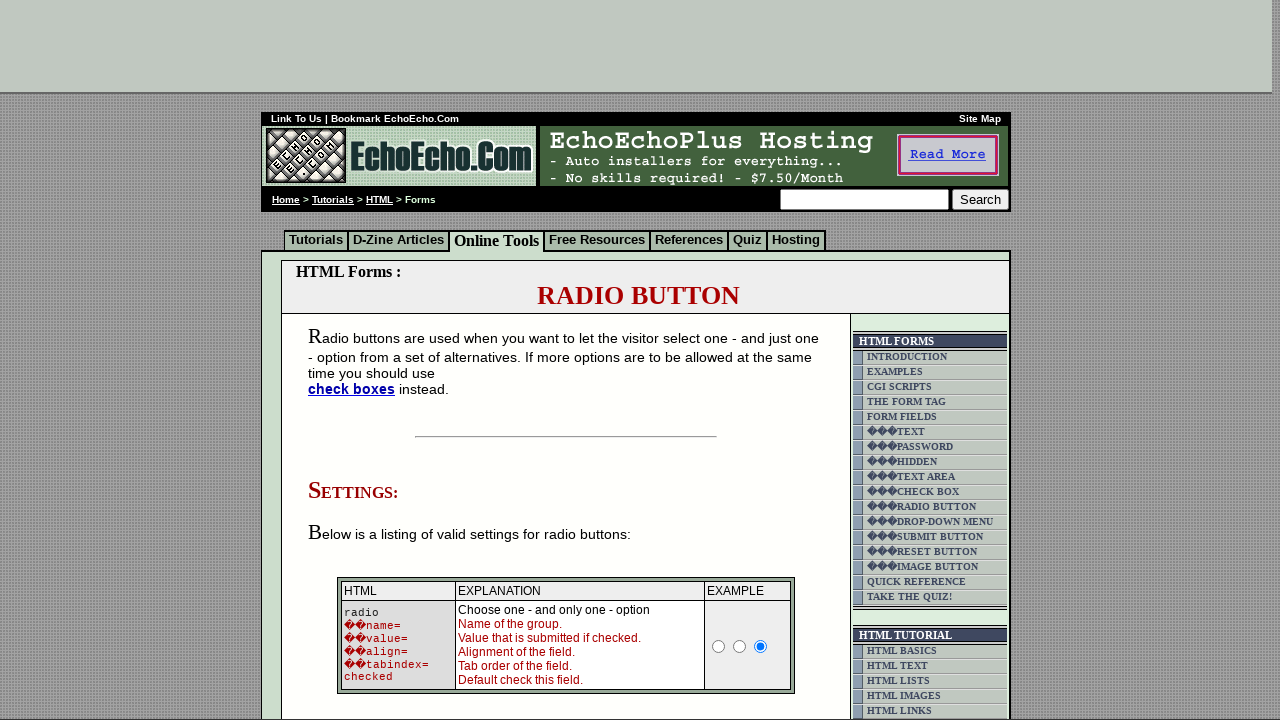

Retrieved count of group1 radio buttons: 3
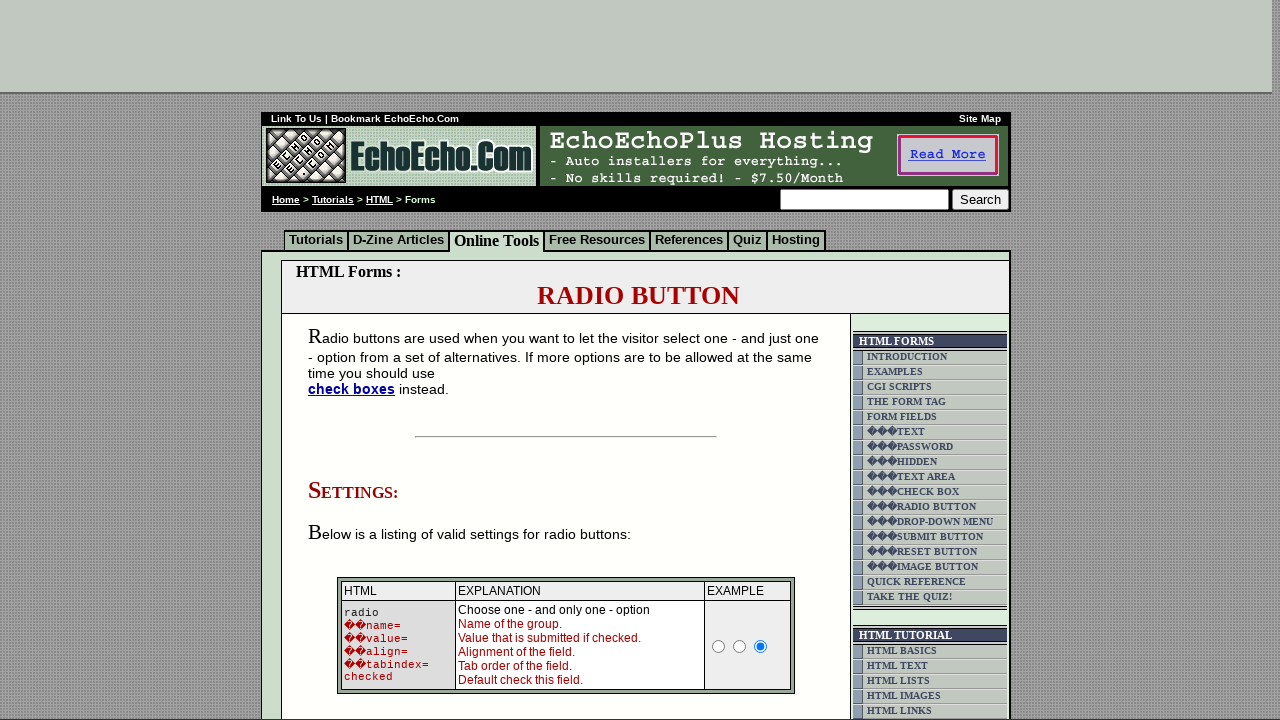

Retrieved count of group2 radio buttons: 3
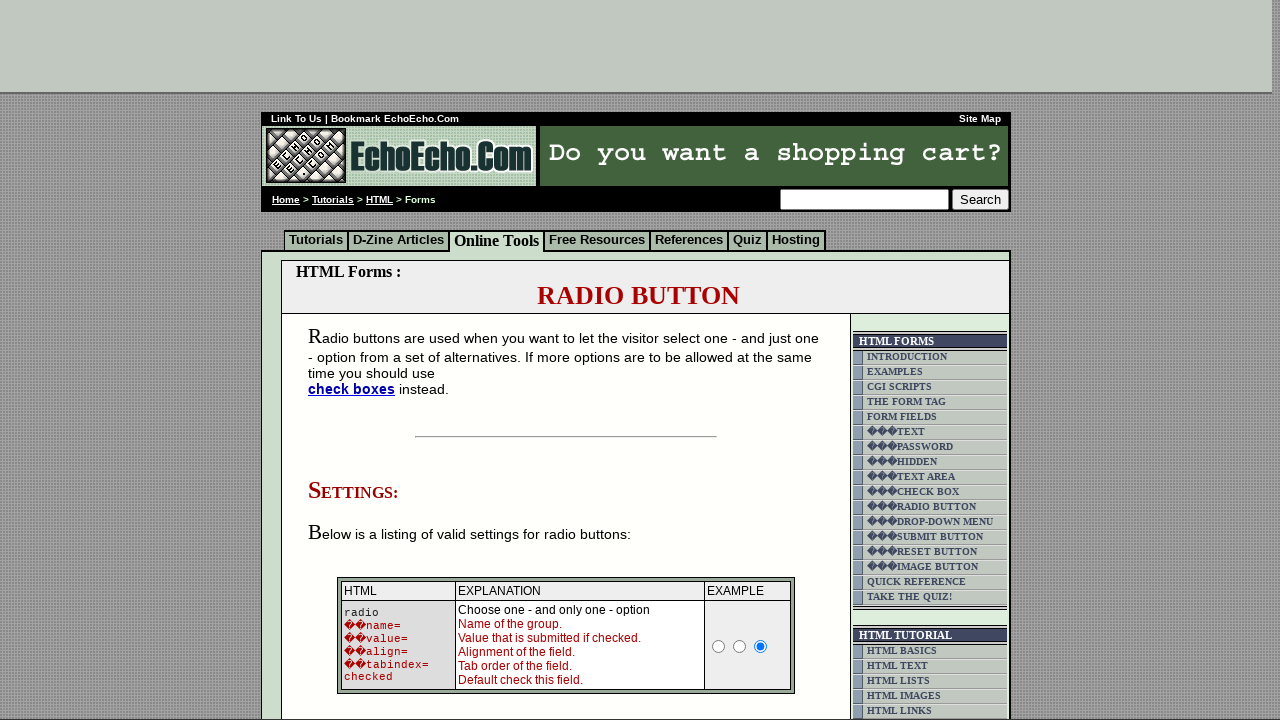

Clicked radio button 0 in group1 at (356, 360) on input[name='group1'] >> nth=0
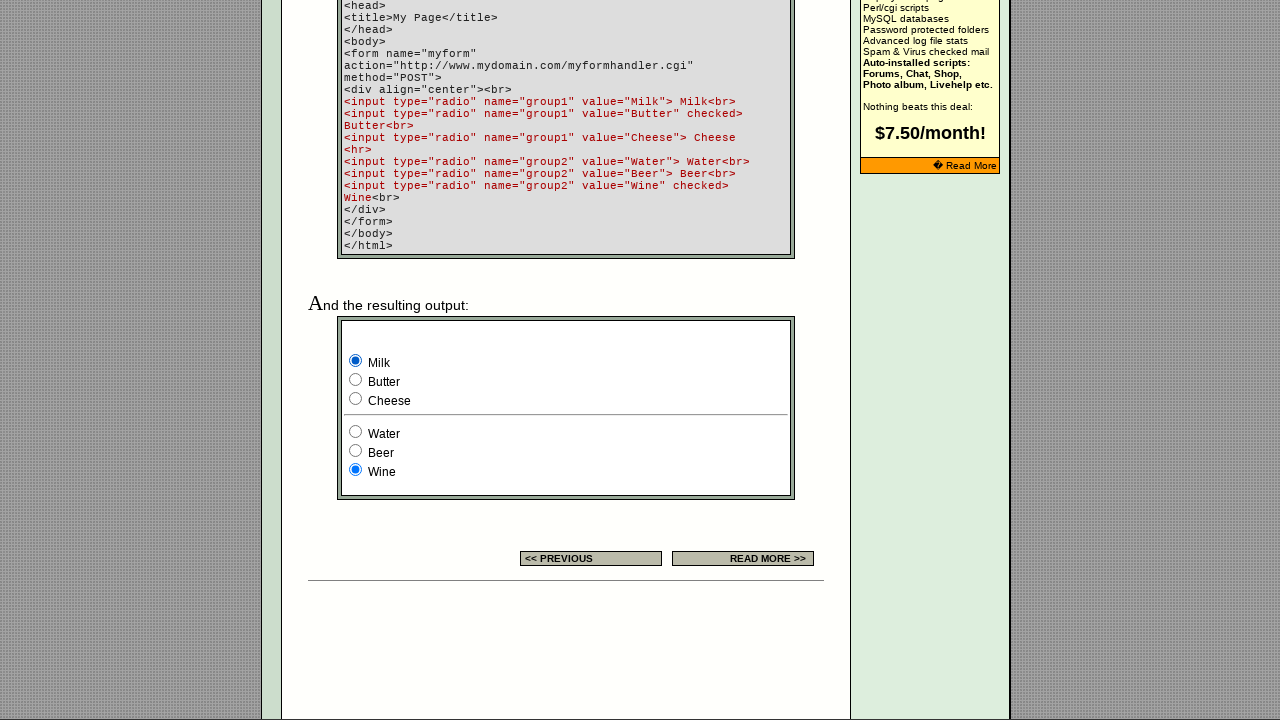

Clicked radio button 0 in group2 at (356, 432) on input[name='group2'] >> nth=0
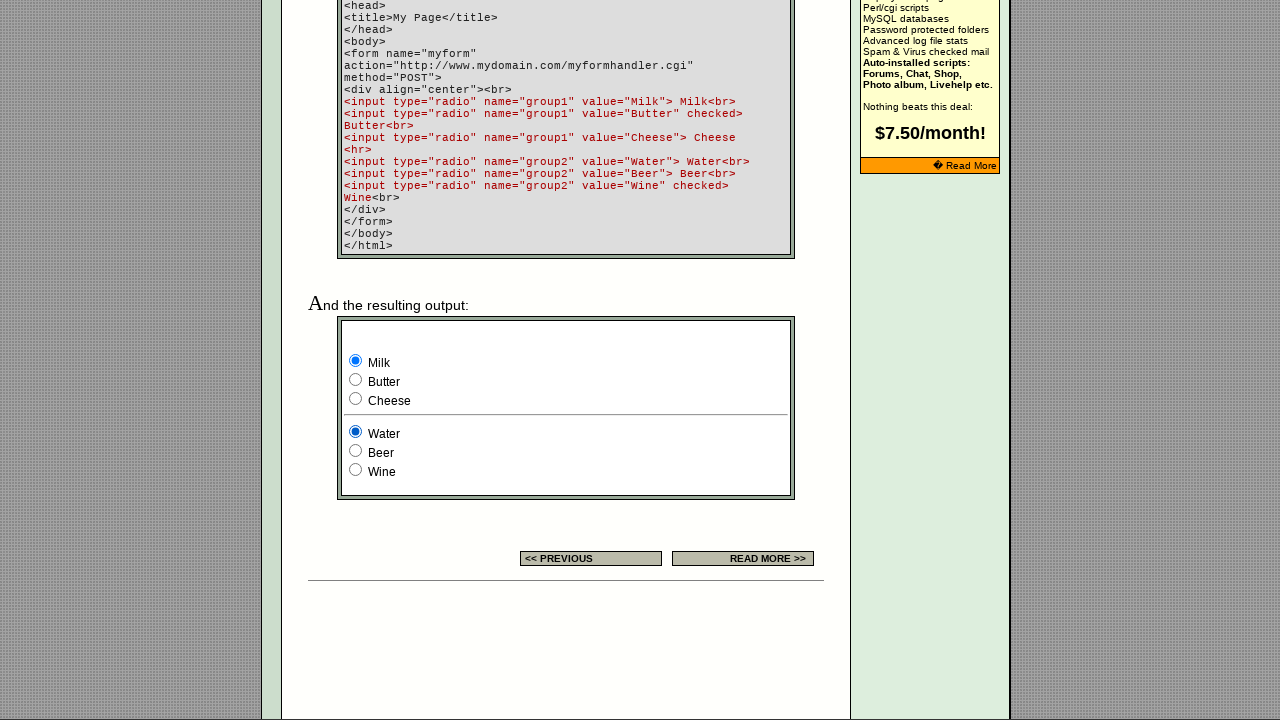

Clicked radio button 1 in group1 at (356, 380) on input[name='group1'] >> nth=1
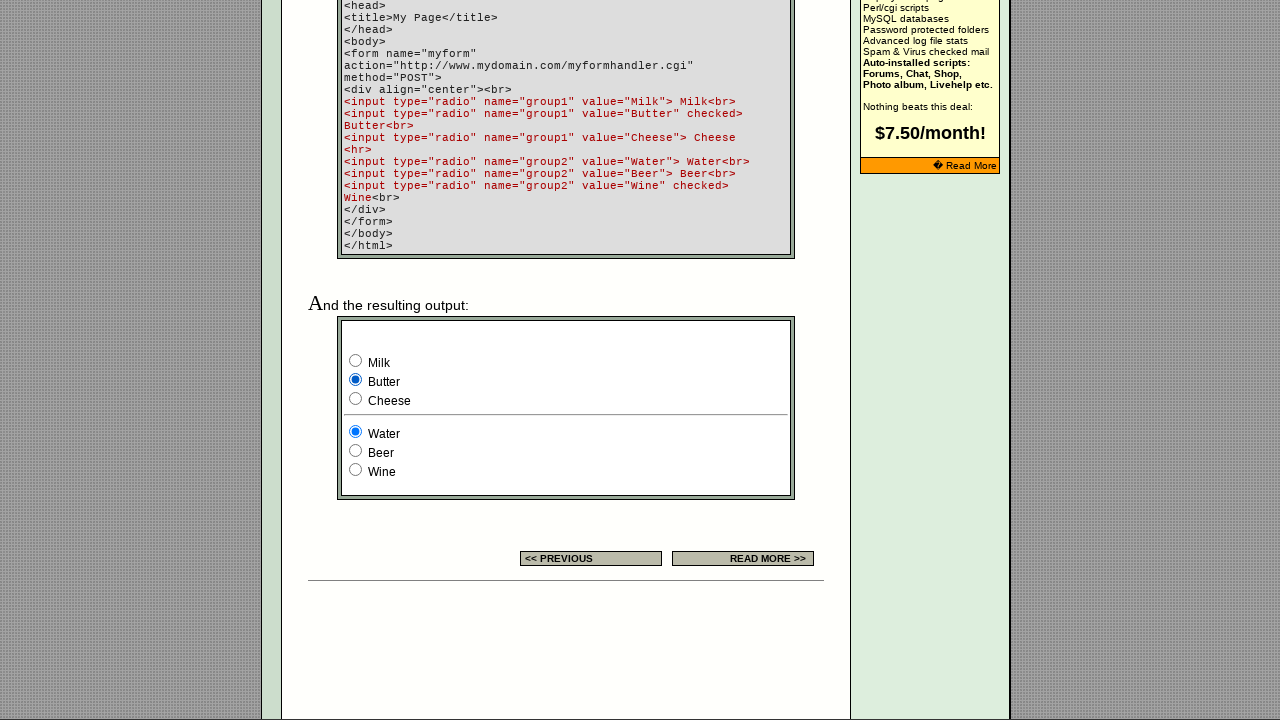

Clicked radio button 1 in group2 at (356, 450) on input[name='group2'] >> nth=1
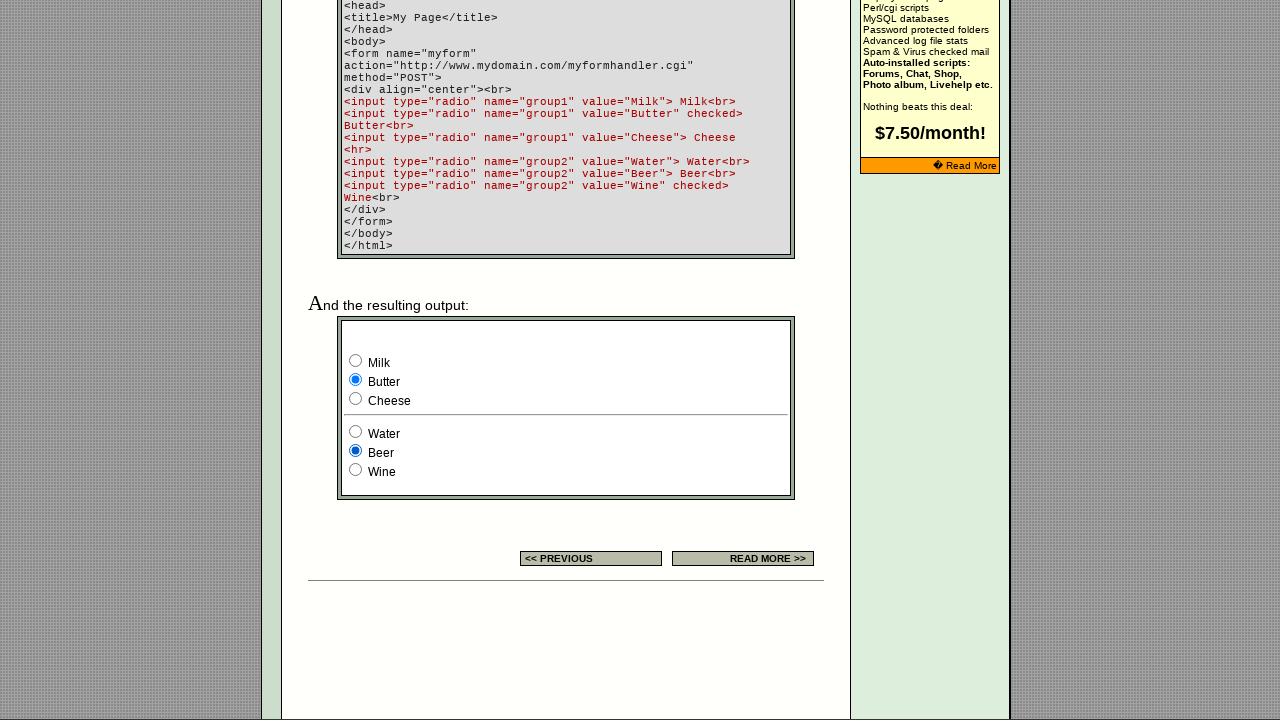

Clicked radio button 2 in group1 at (356, 398) on input[name='group1'] >> nth=2
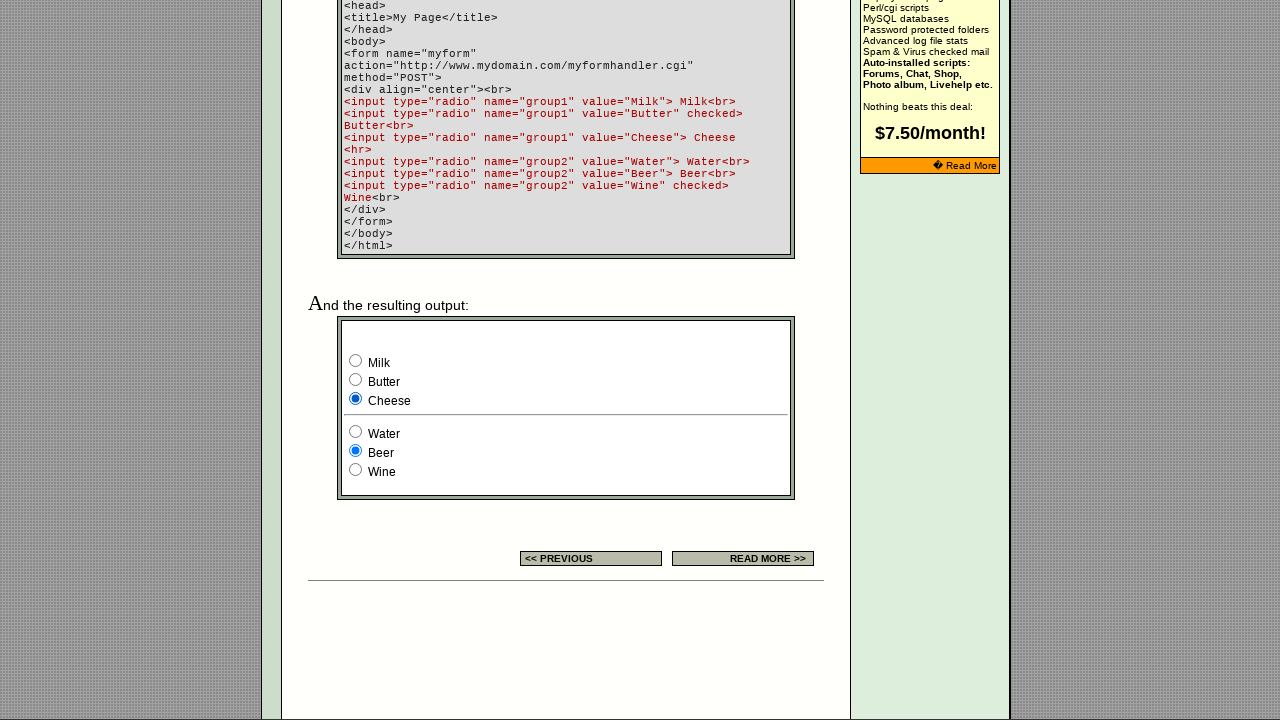

Clicked radio button 2 in group2 at (356, 470) on input[name='group2'] >> nth=2
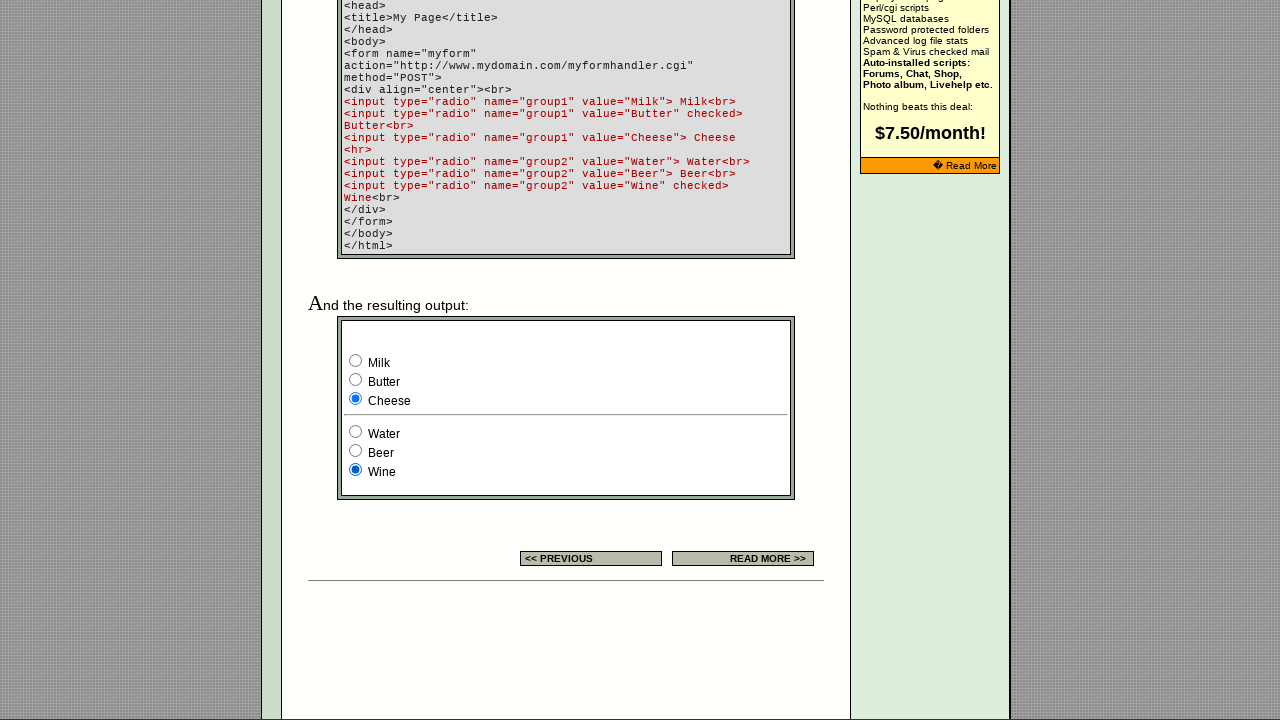

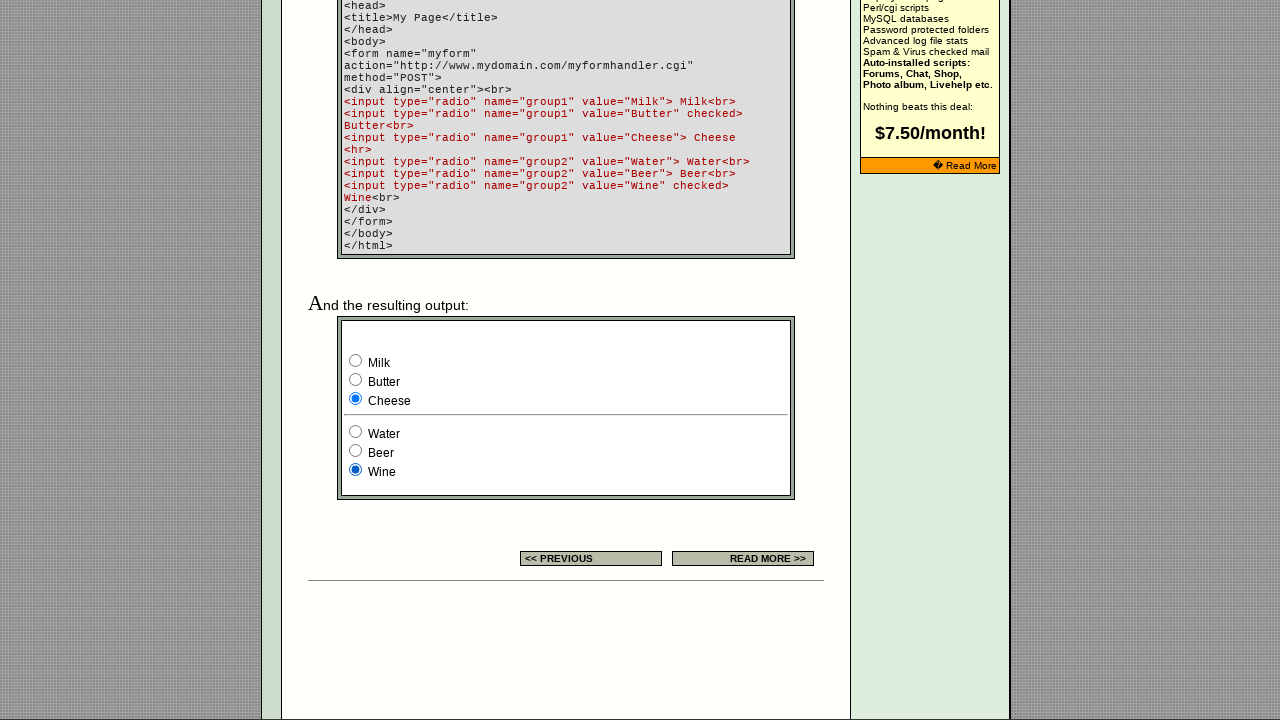